Tests dropdown selection functionality by selecting different options using various methods (index, value, and visible text)

Starting URL: https://www.krninformatix.com/sample.html

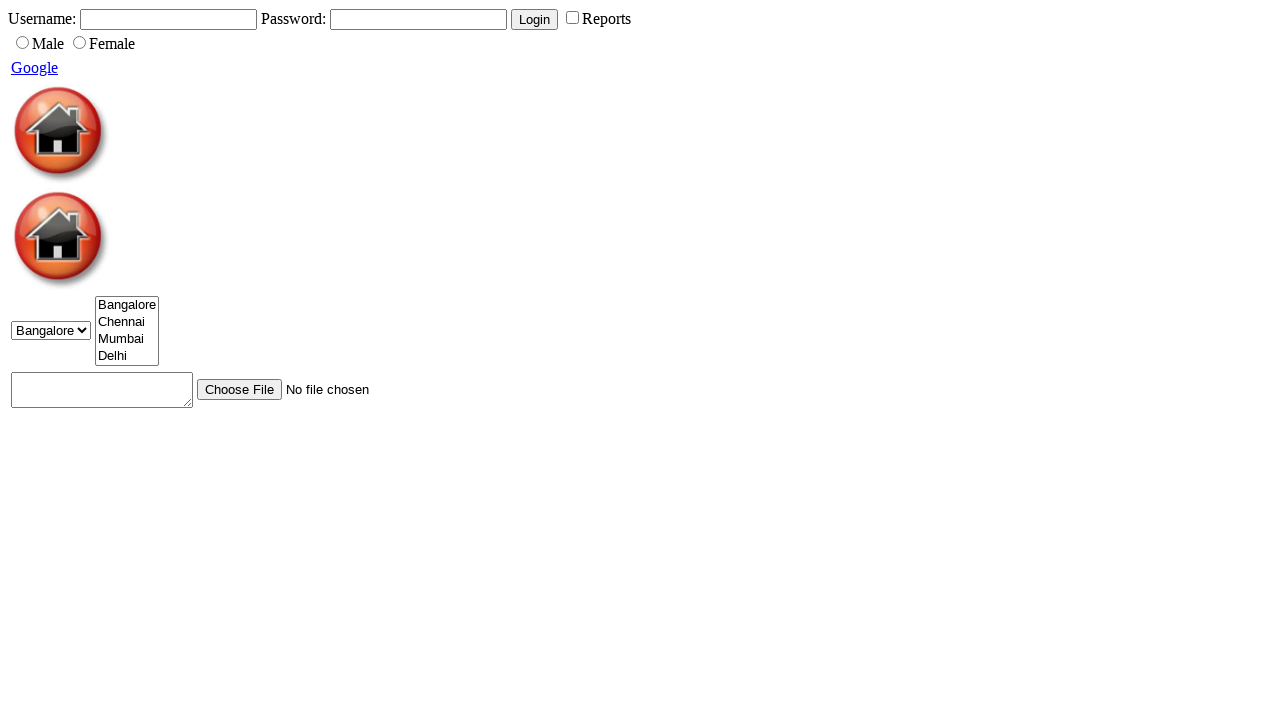

Located city dropdown element
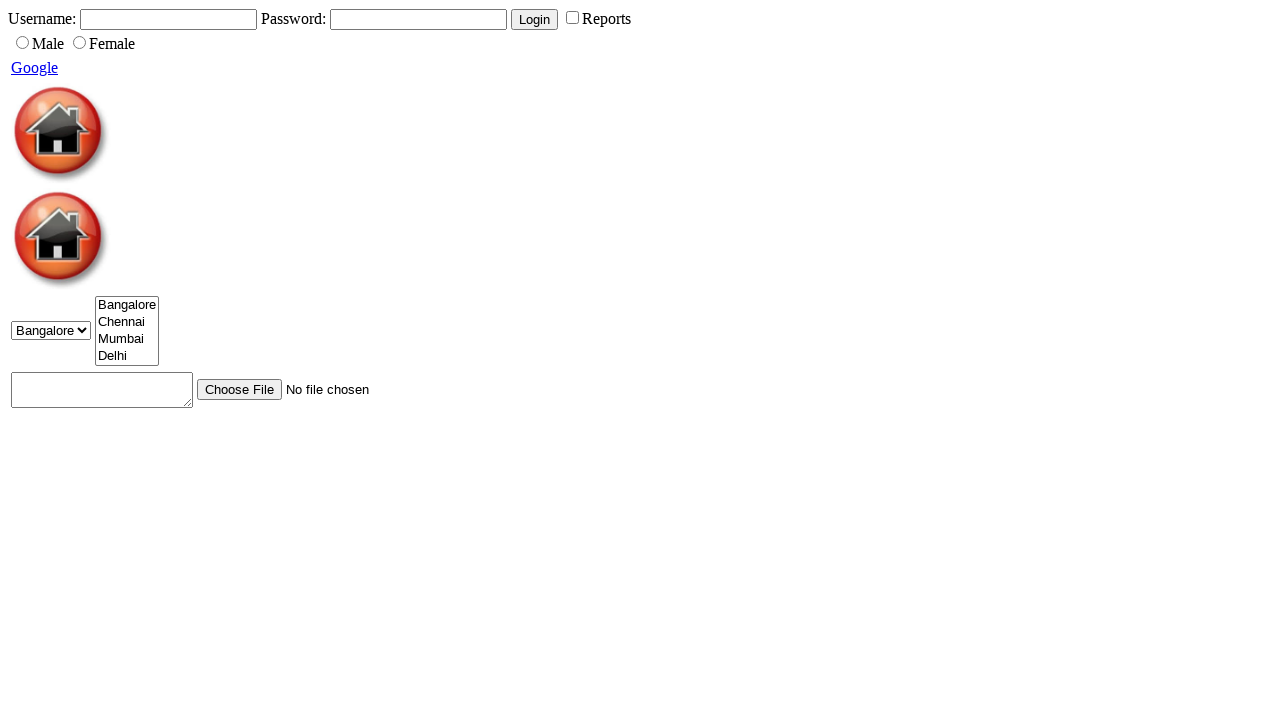

Selected first option in dropdown by index on #city
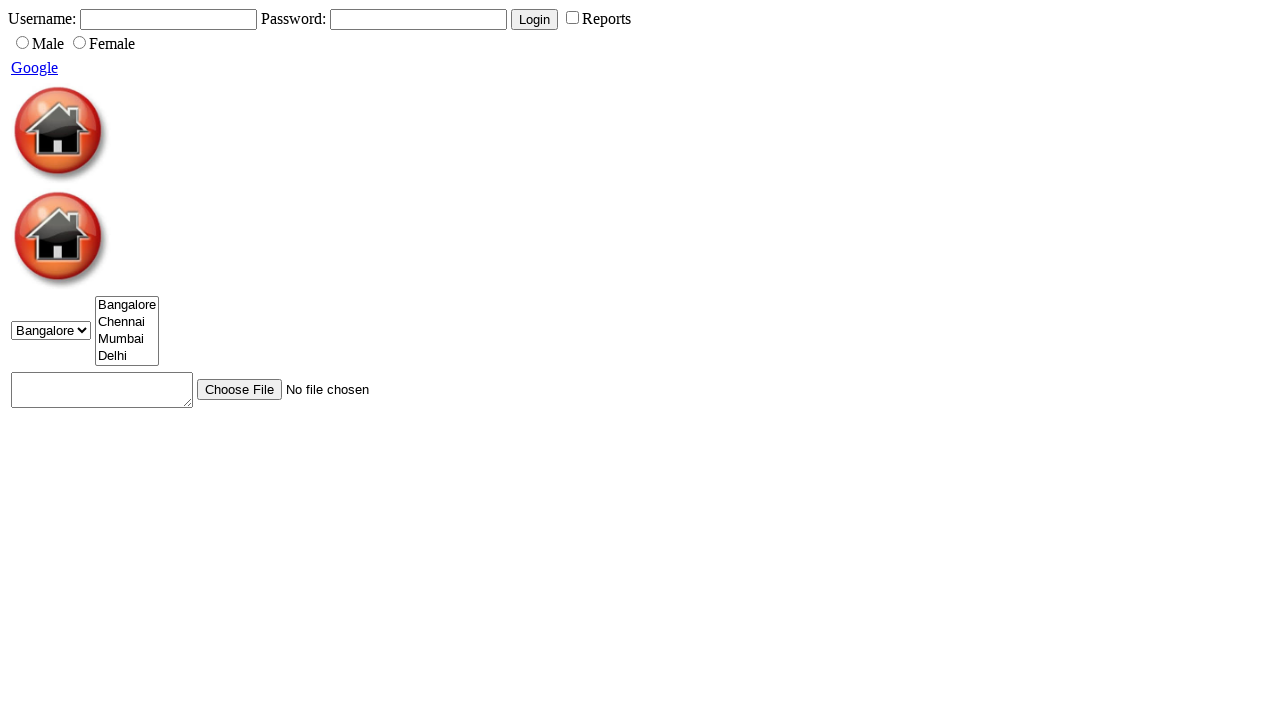

Selected dropdown option with value '2' on #city
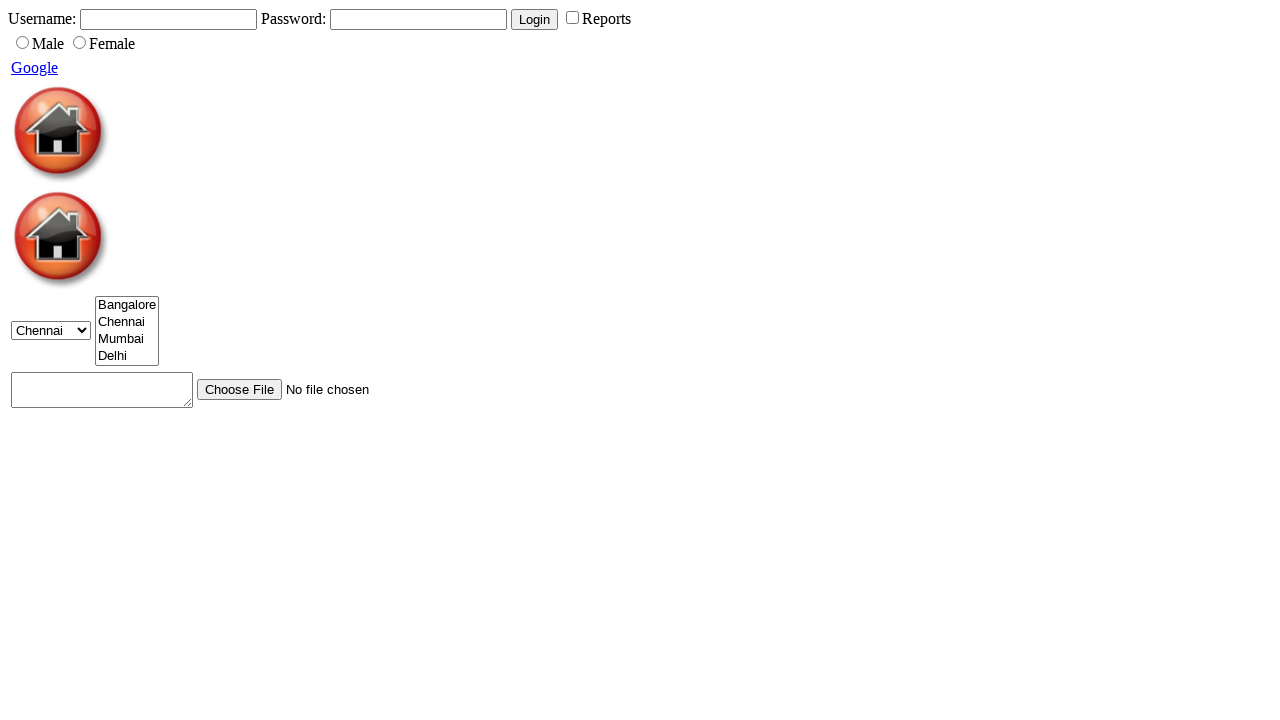

Selected 'Mumbai' option in dropdown by visible text on #city
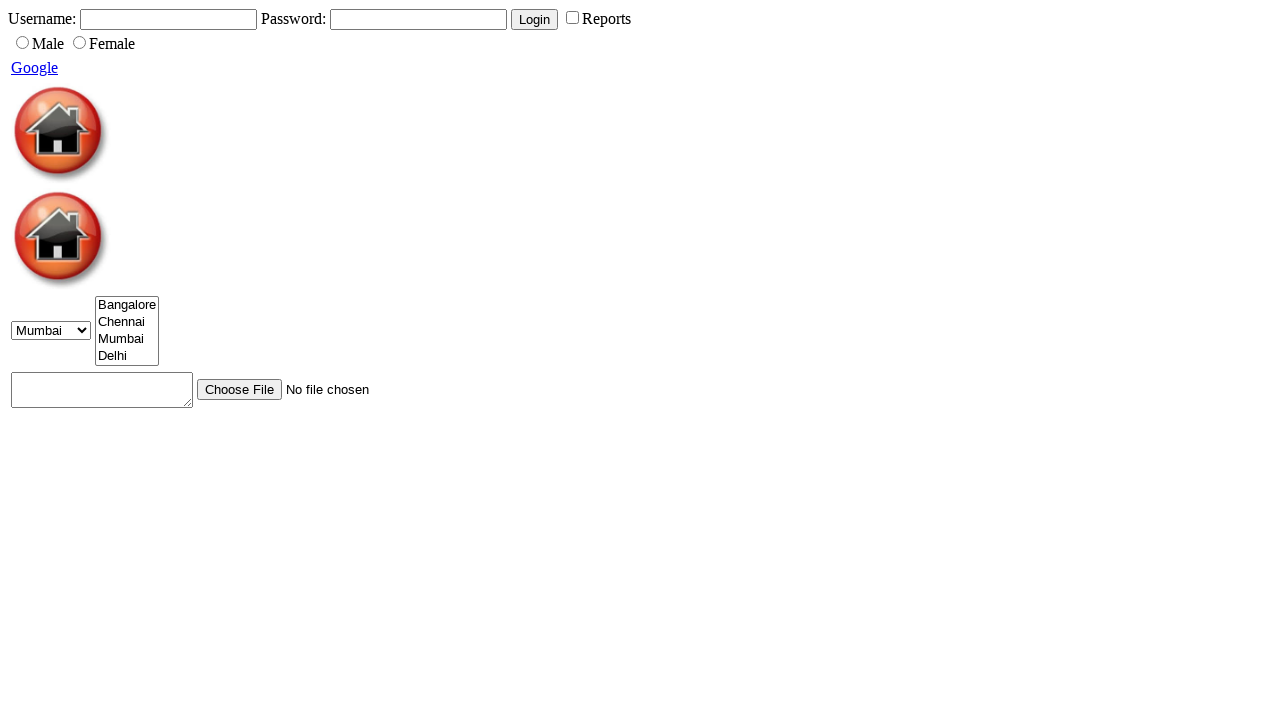

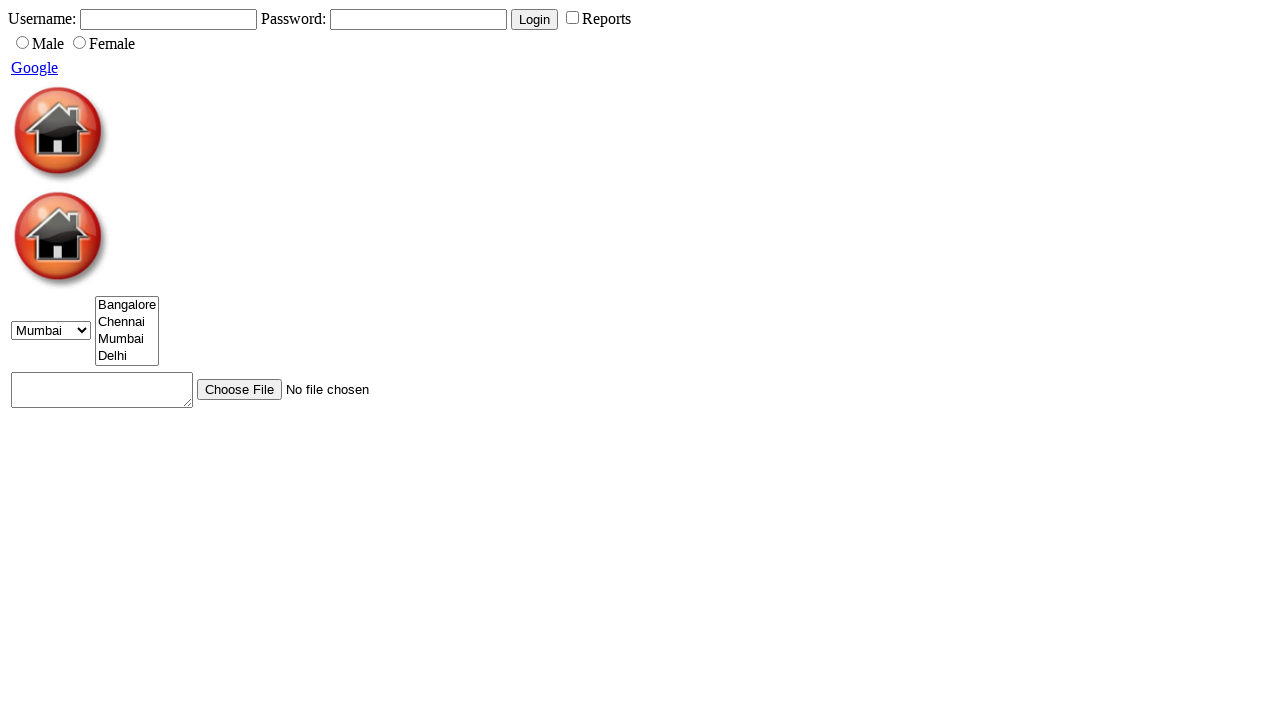